Tests JavaScript confirmation alert handling by clicking a button to trigger the alert, accepting it, and verifying the result text is displayed on the page.

Starting URL: https://training-support.net/webelements/alerts

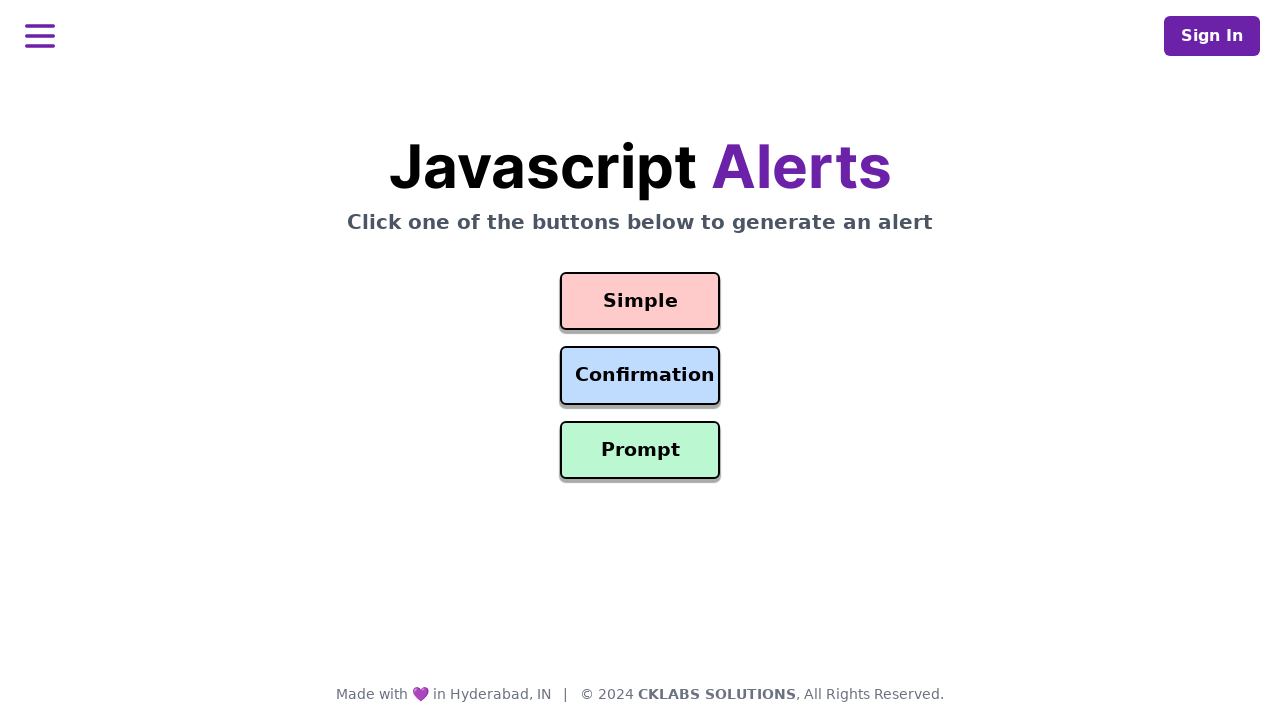

Clicked confirmation button to trigger alert at (640, 376) on #confirmation
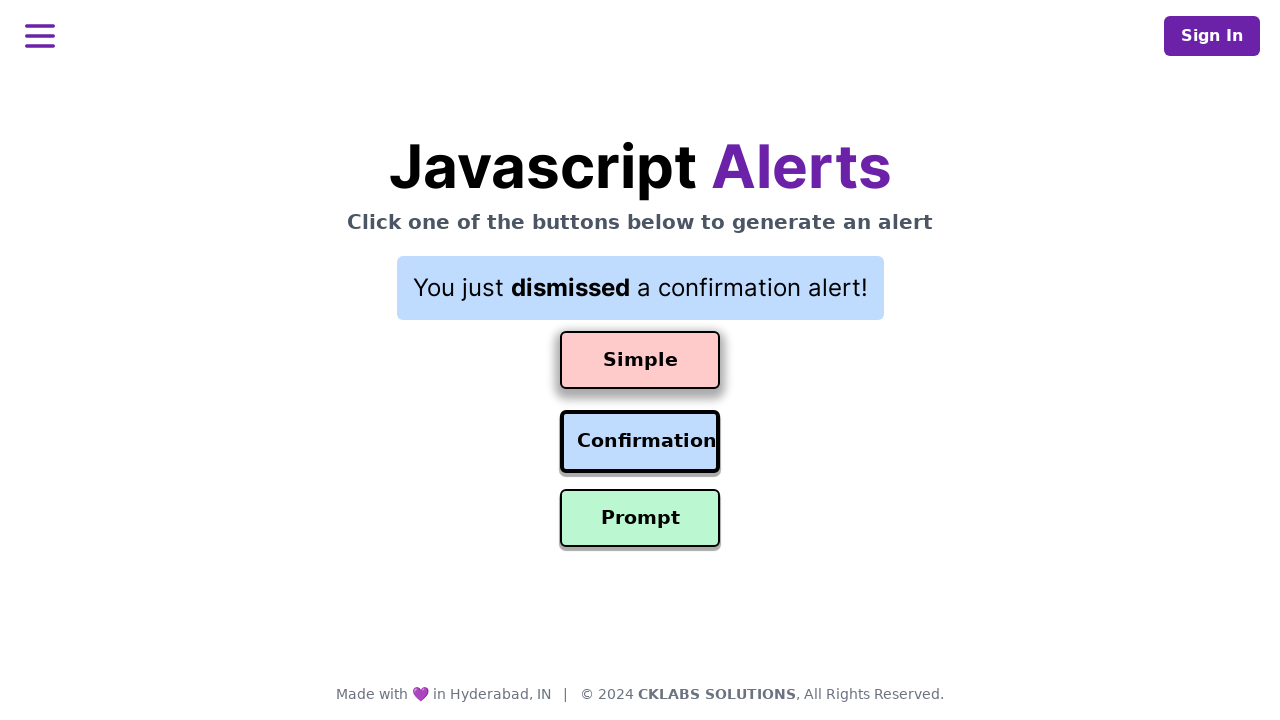

Set up dialog handler to accept alerts
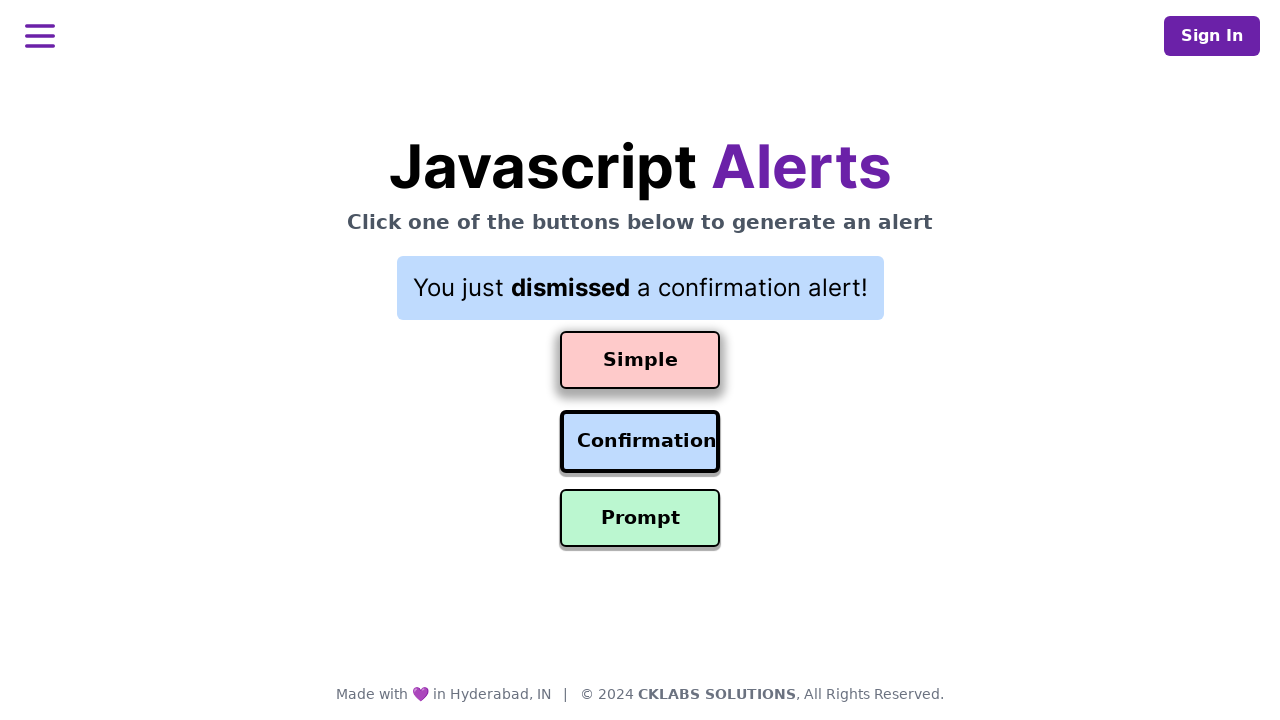

Registered custom dialog handler function
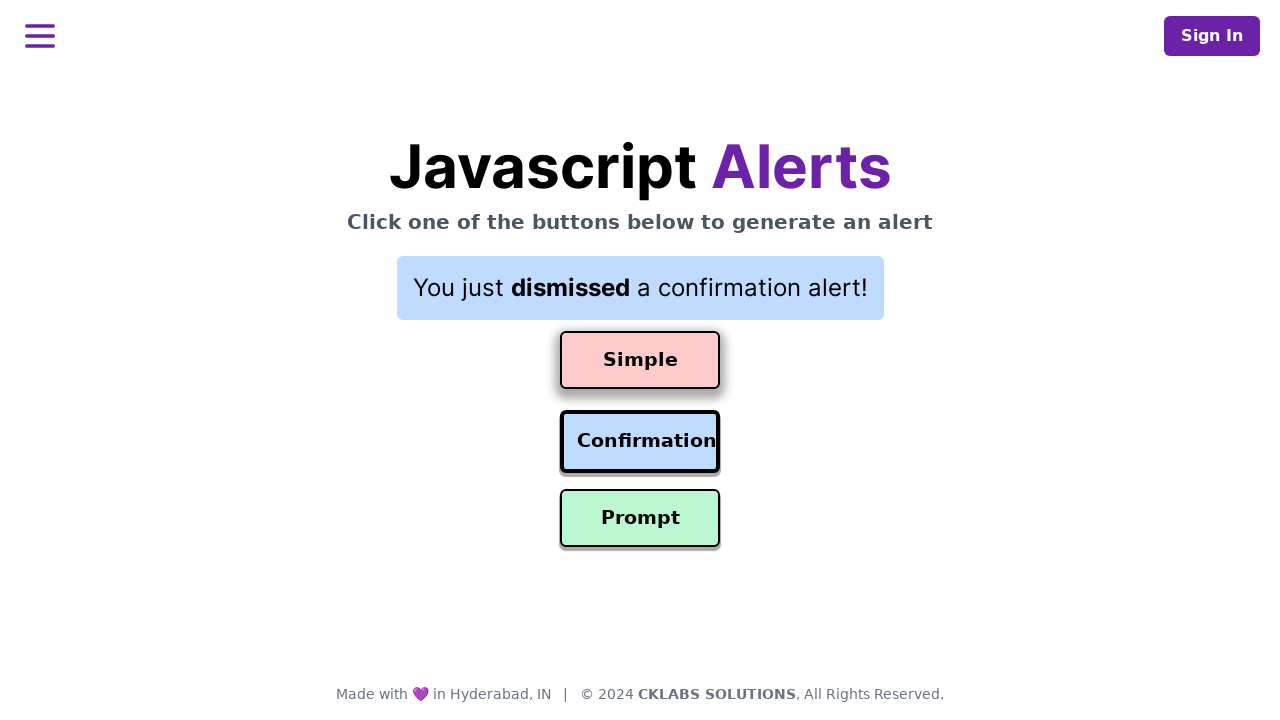

Clicked confirmation button to trigger alert with handler ready at (640, 442) on #confirmation
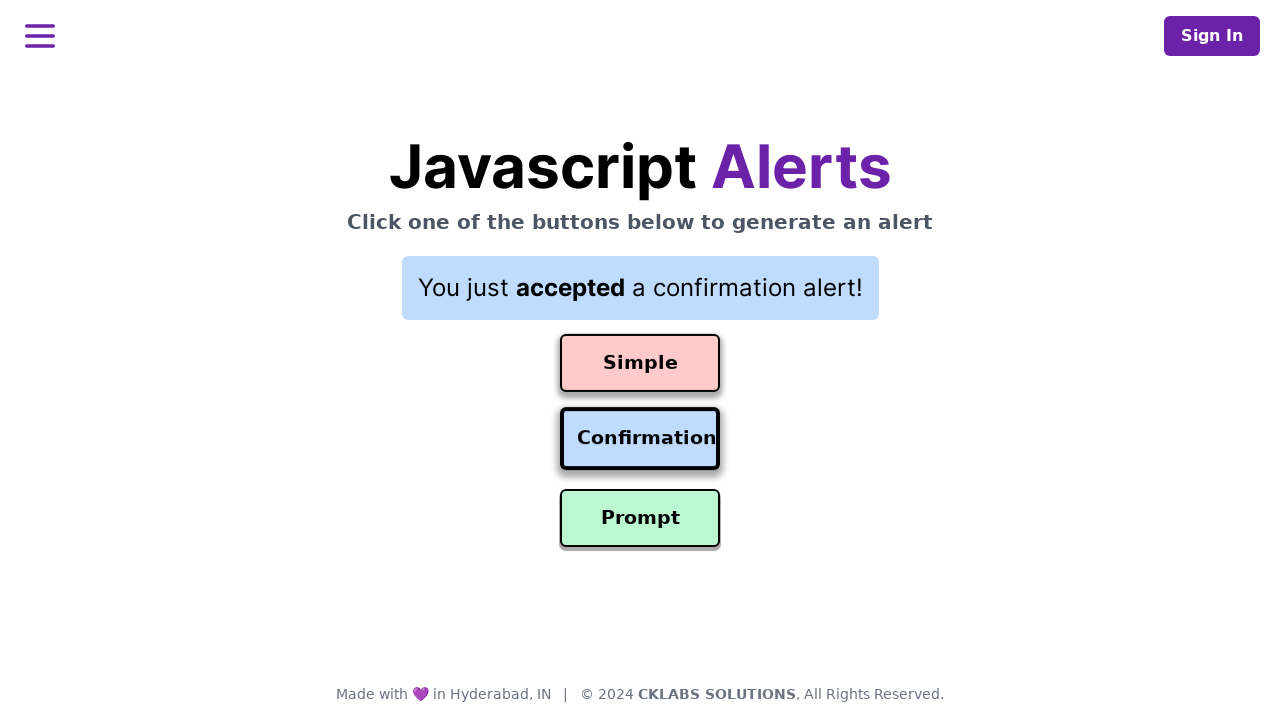

Result element appeared on page after accepting alert
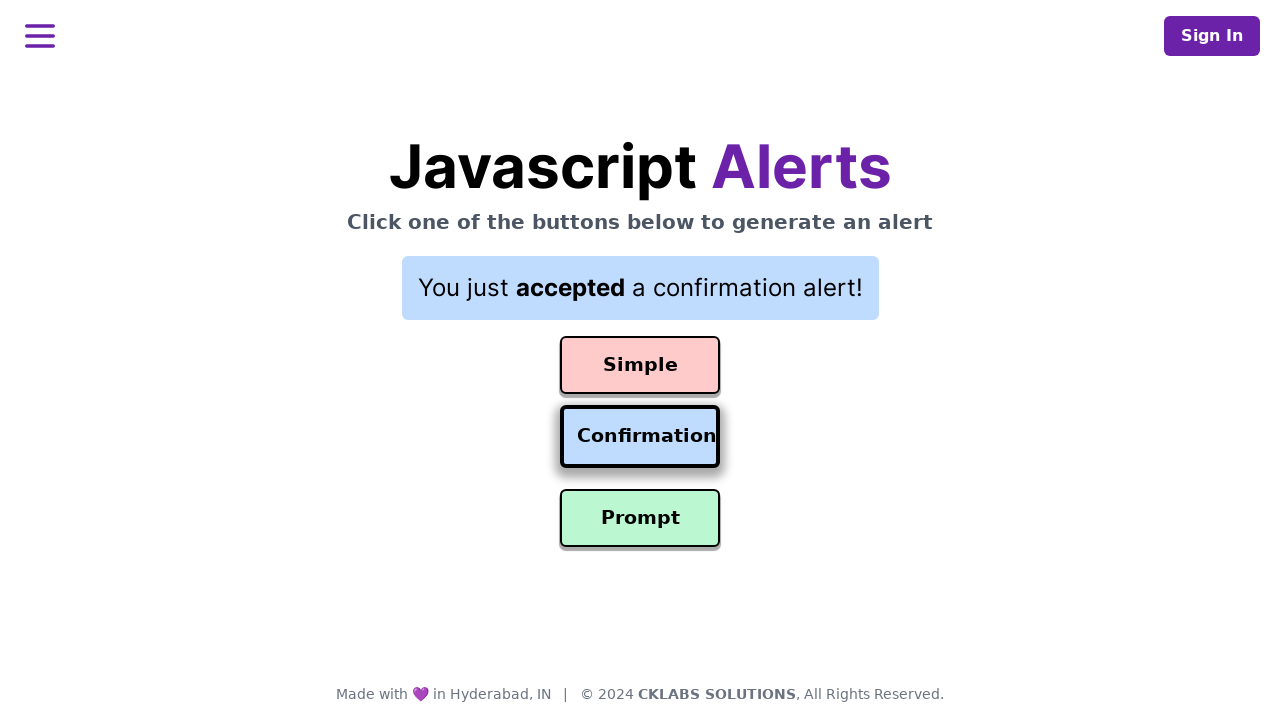

Retrieved result text: You just accepted a confirmation alert!
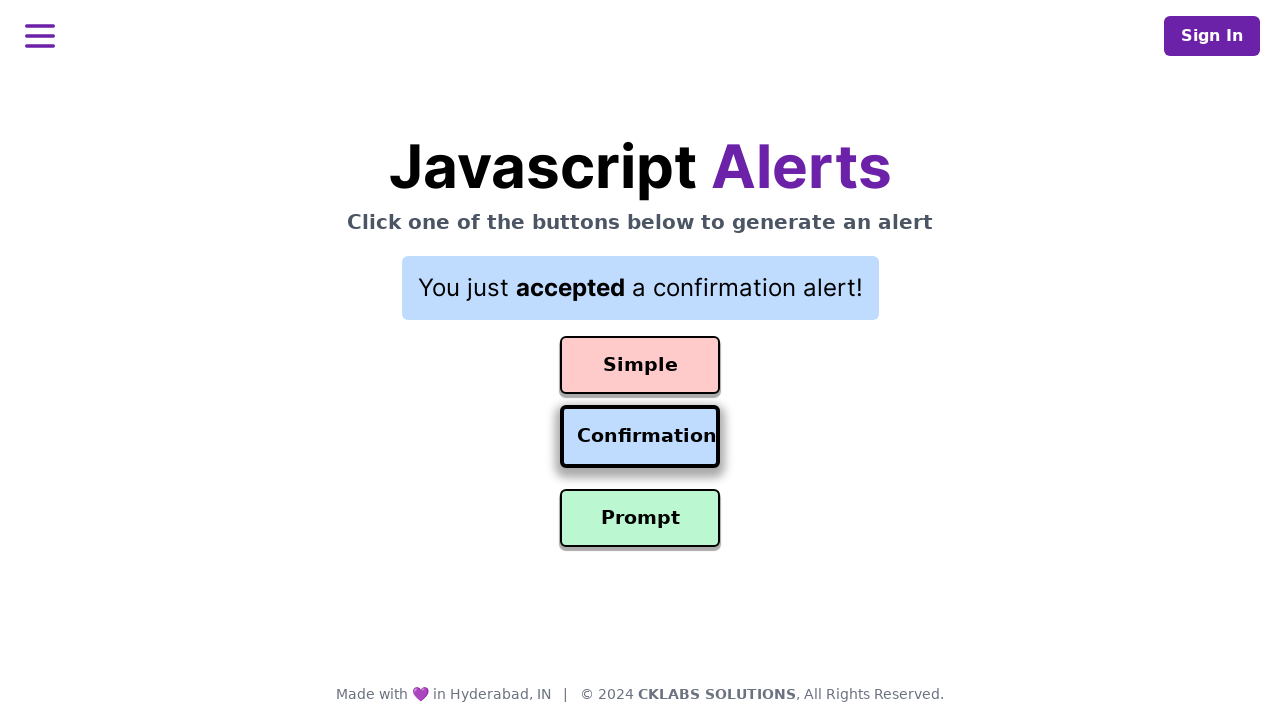

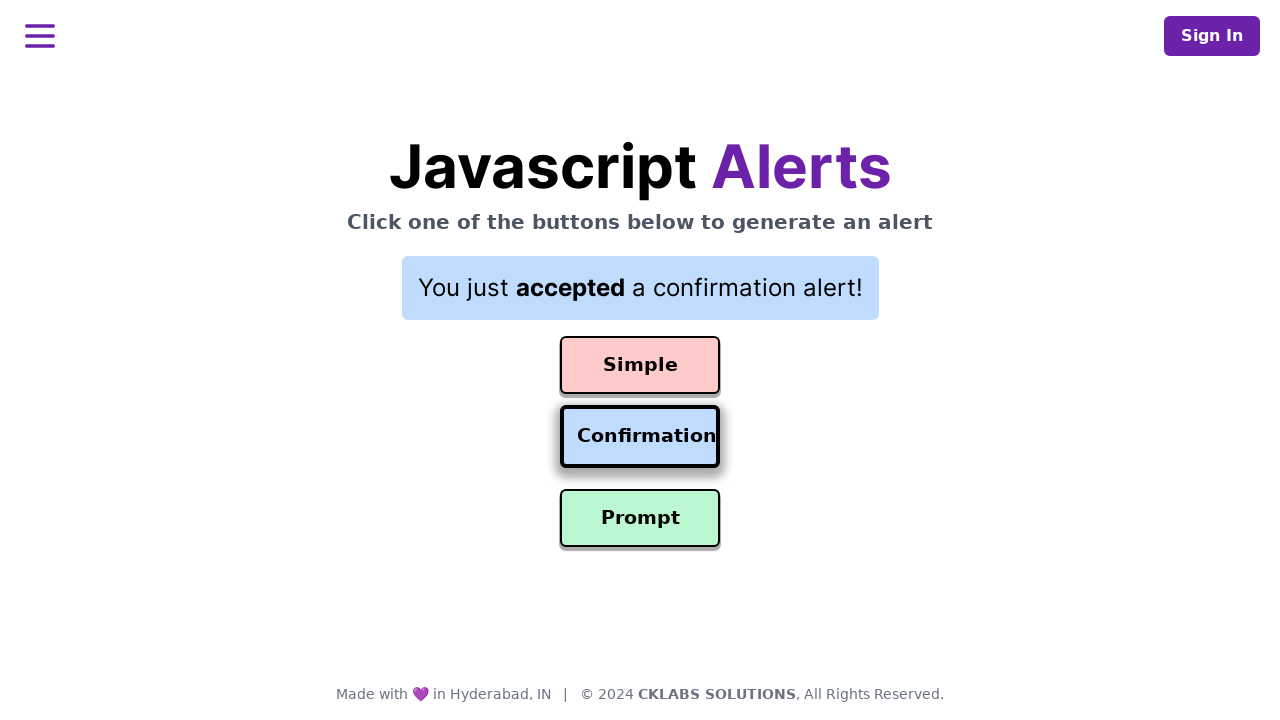